Tests iframe switching functionality by navigating to a frames demo page and switching between iframes using index and name methods, then returning to the default content.

Starting URL: https://demoqa.com/frames

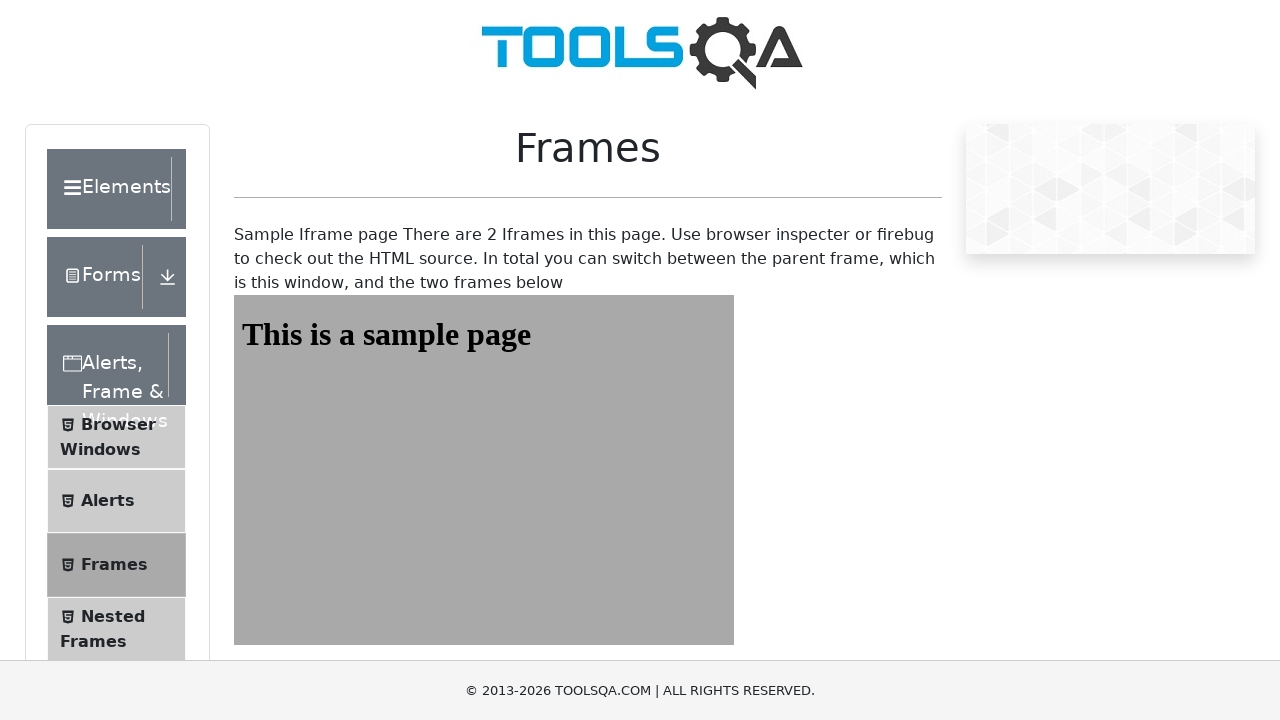

Navigated to frames demo page
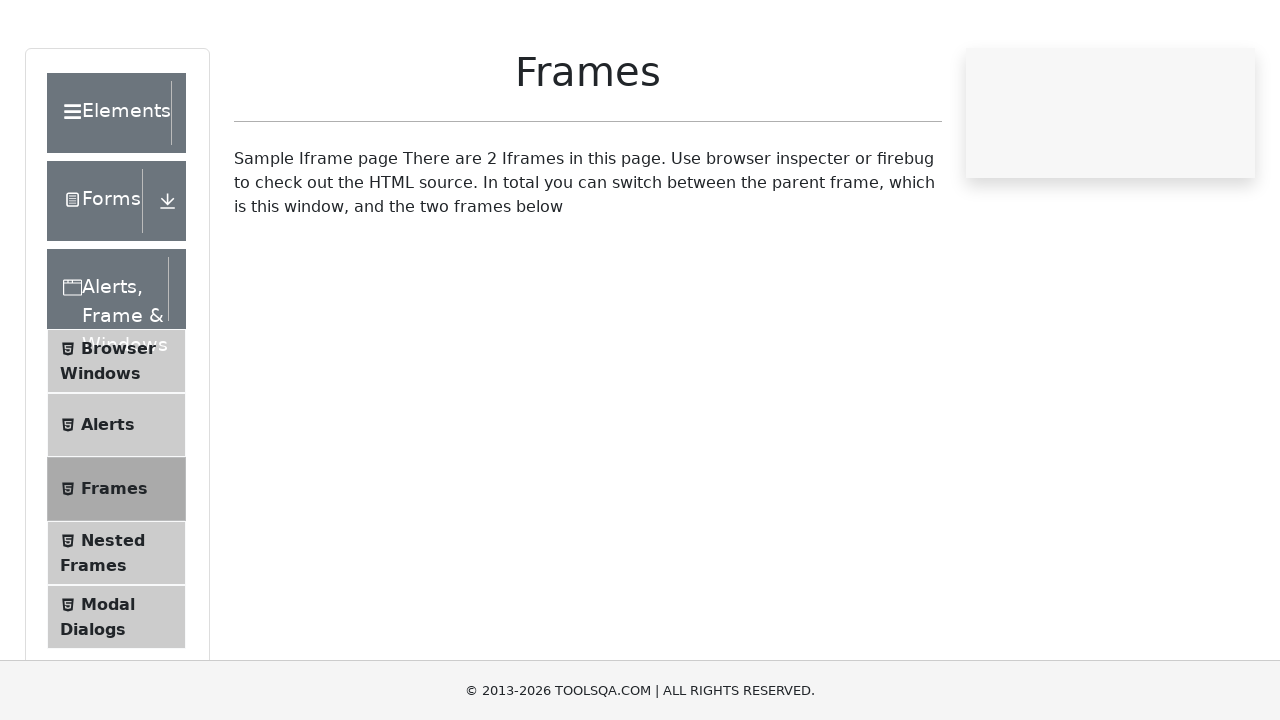

Located first iframe by index
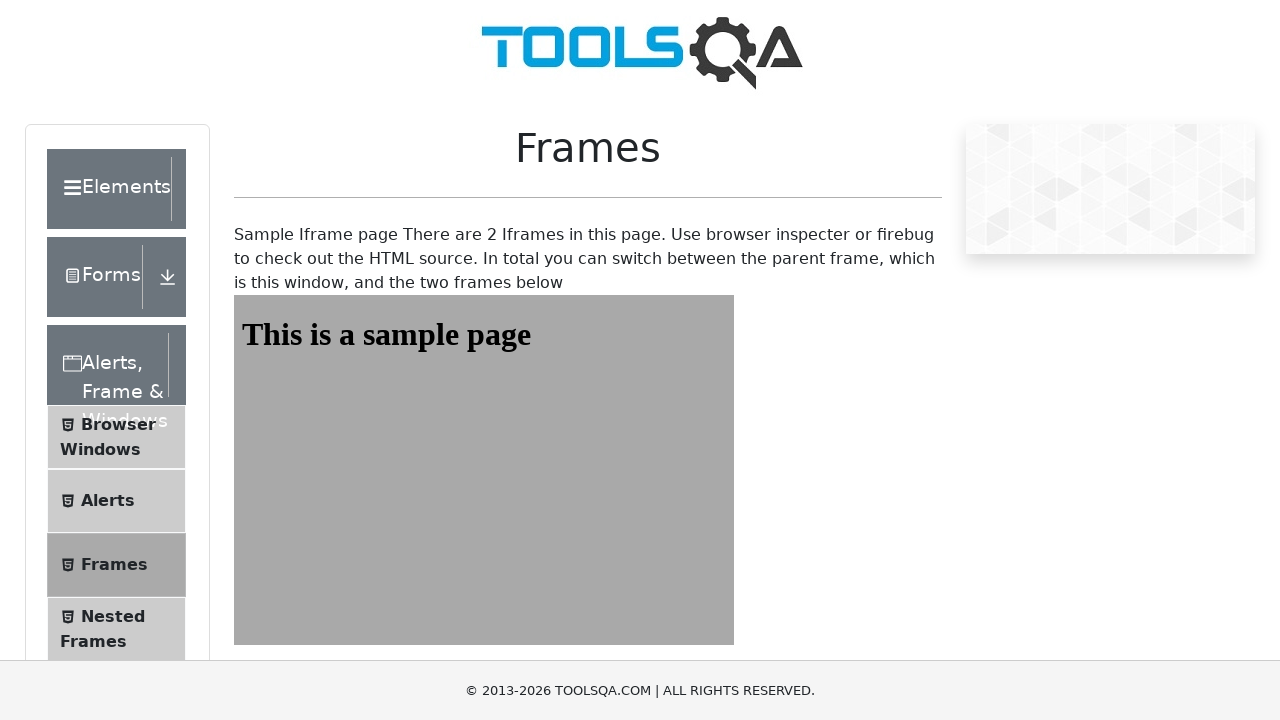

Verified first iframe content is accessible
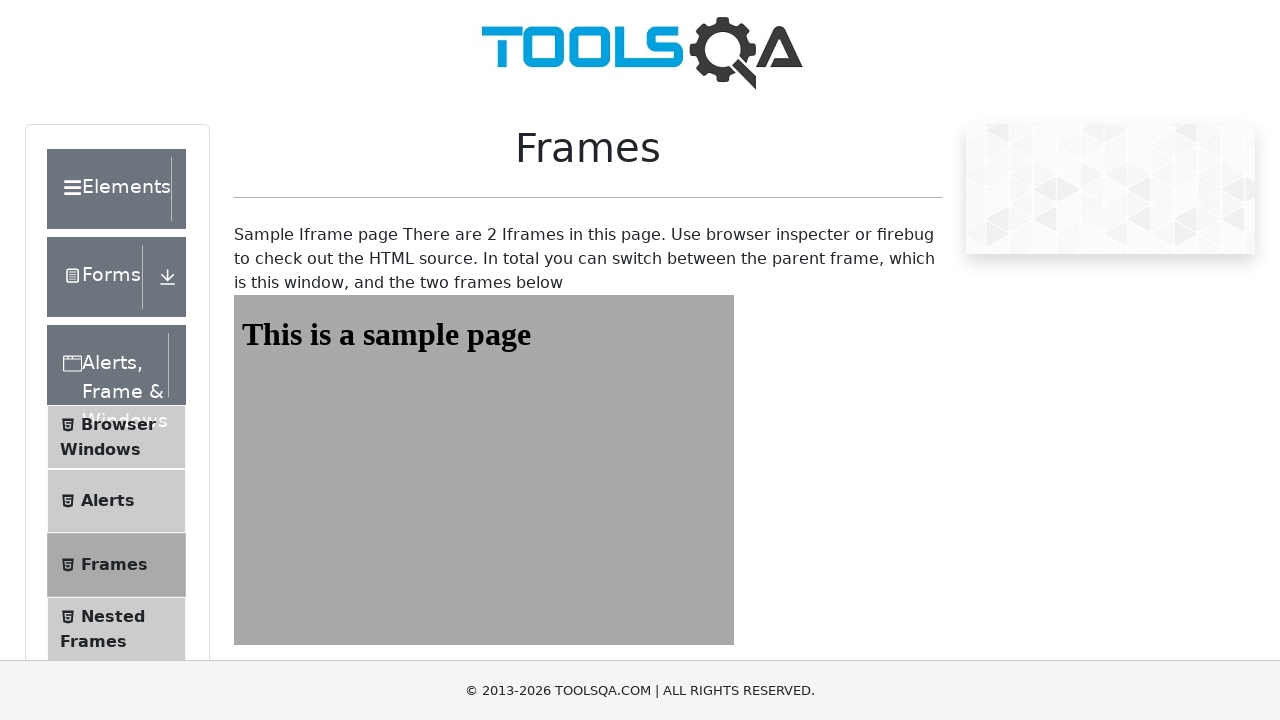

Located iframe by name attribute (id='frame1')
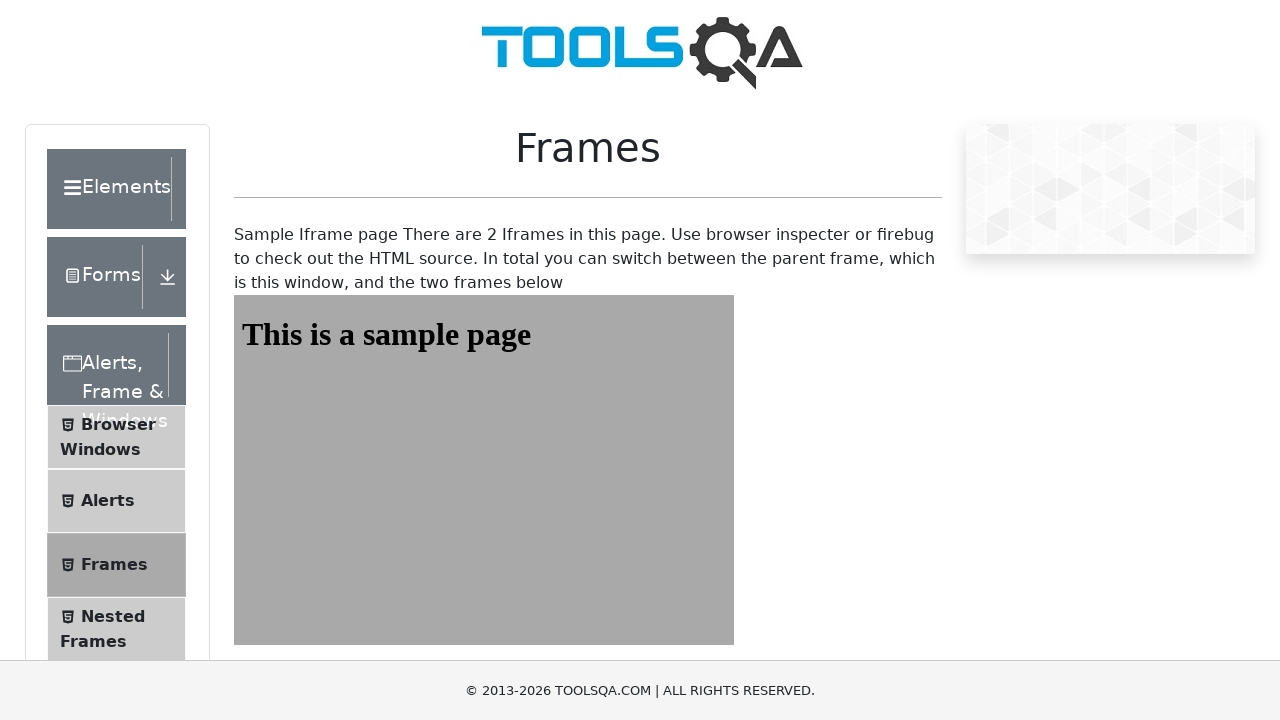

Verified named iframe content is accessible
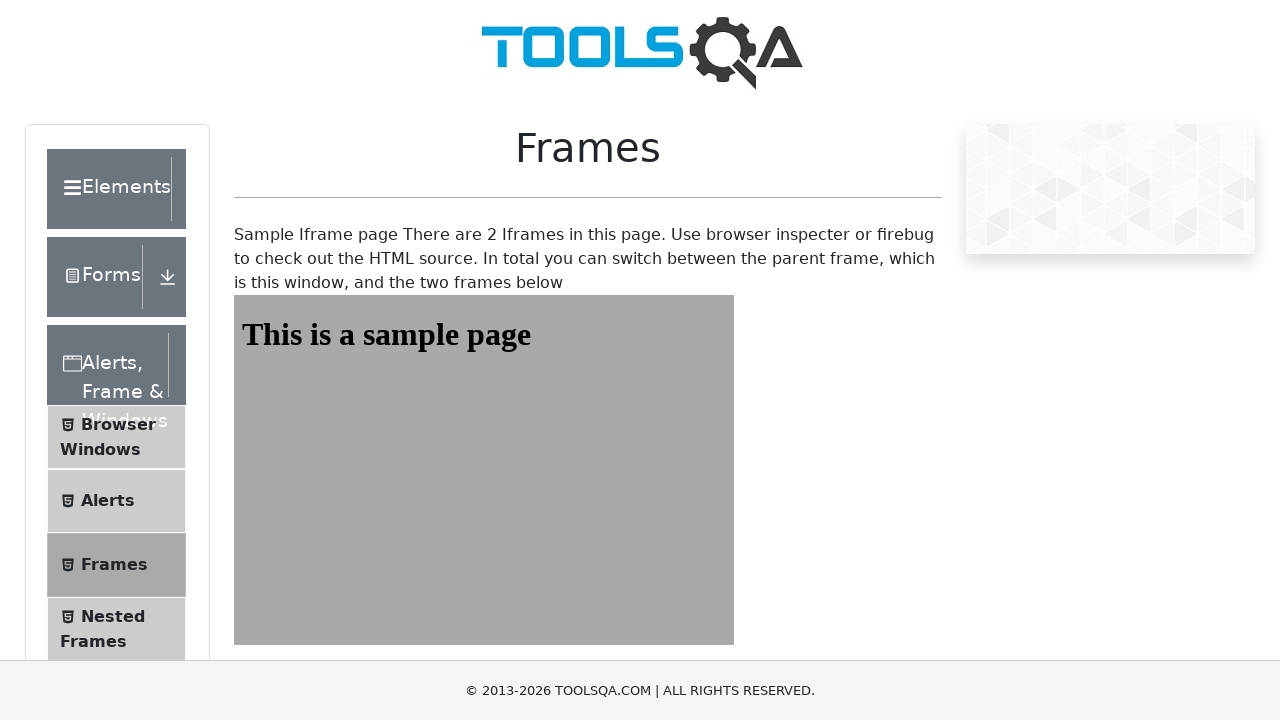

Located second iframe (id='frame2')
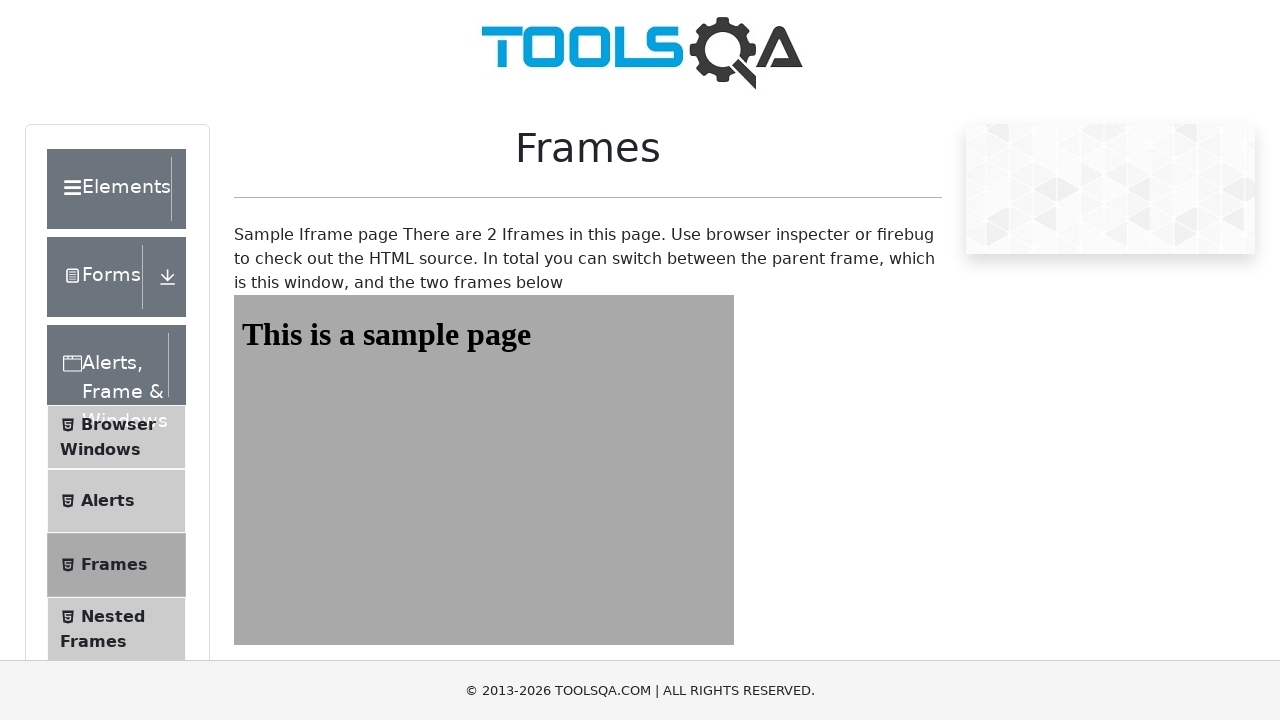

Verified second iframe content is accessible
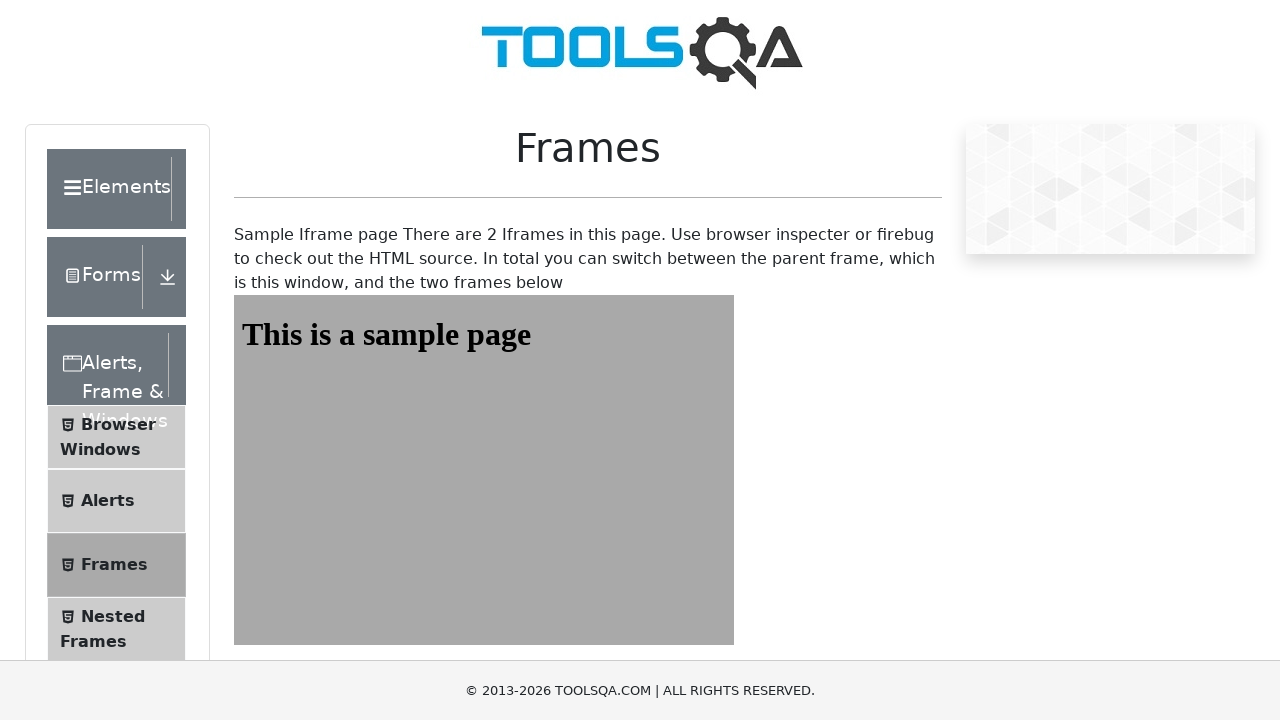

Returned to main content and verified frames wrapper element
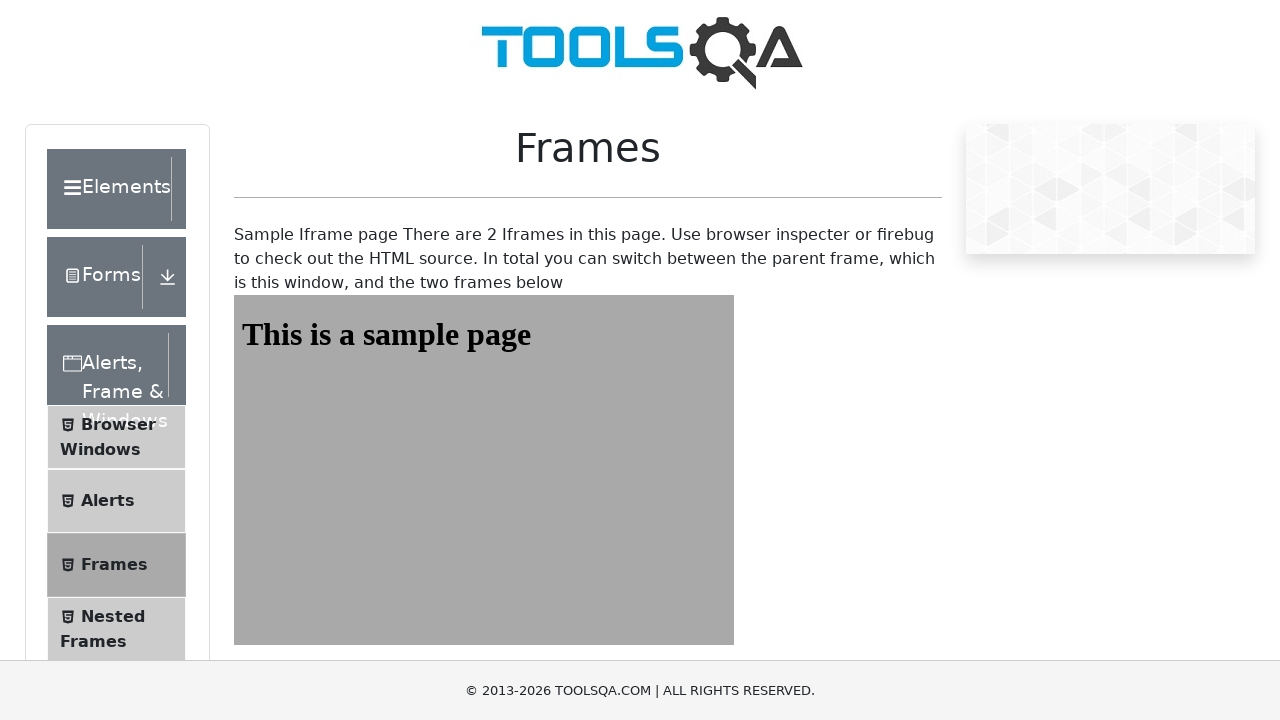

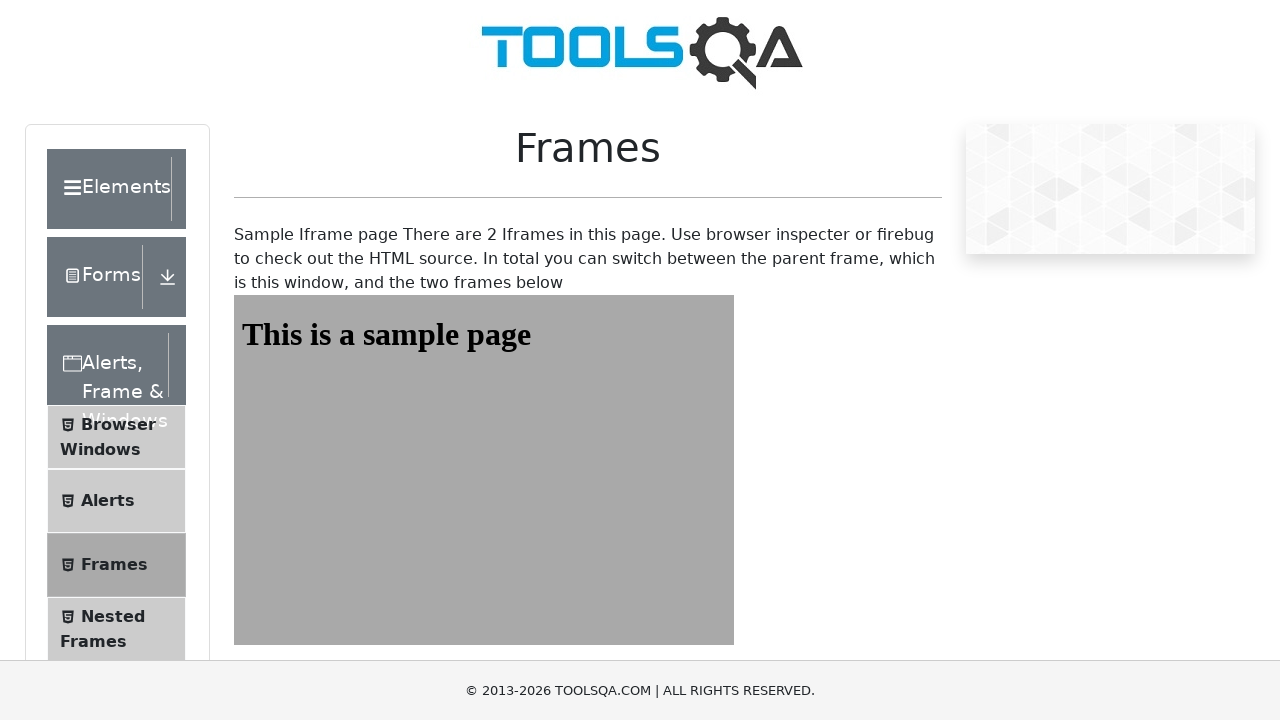